Tests a web form by filling in a text field and submitting it, then verifying the success message

Starting URL: https://www.selenium.dev/selenium/web/web-form.html

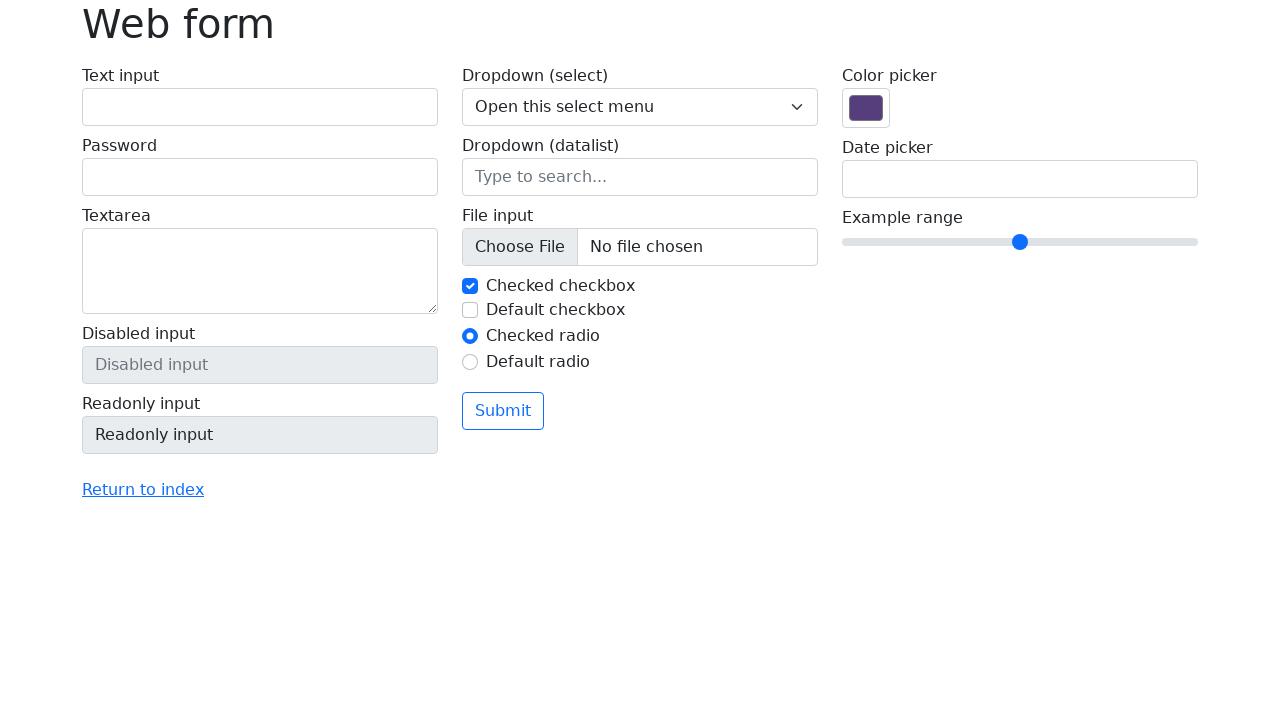

Filled text field 'my-text' with 'Selenium' on input[name='my-text']
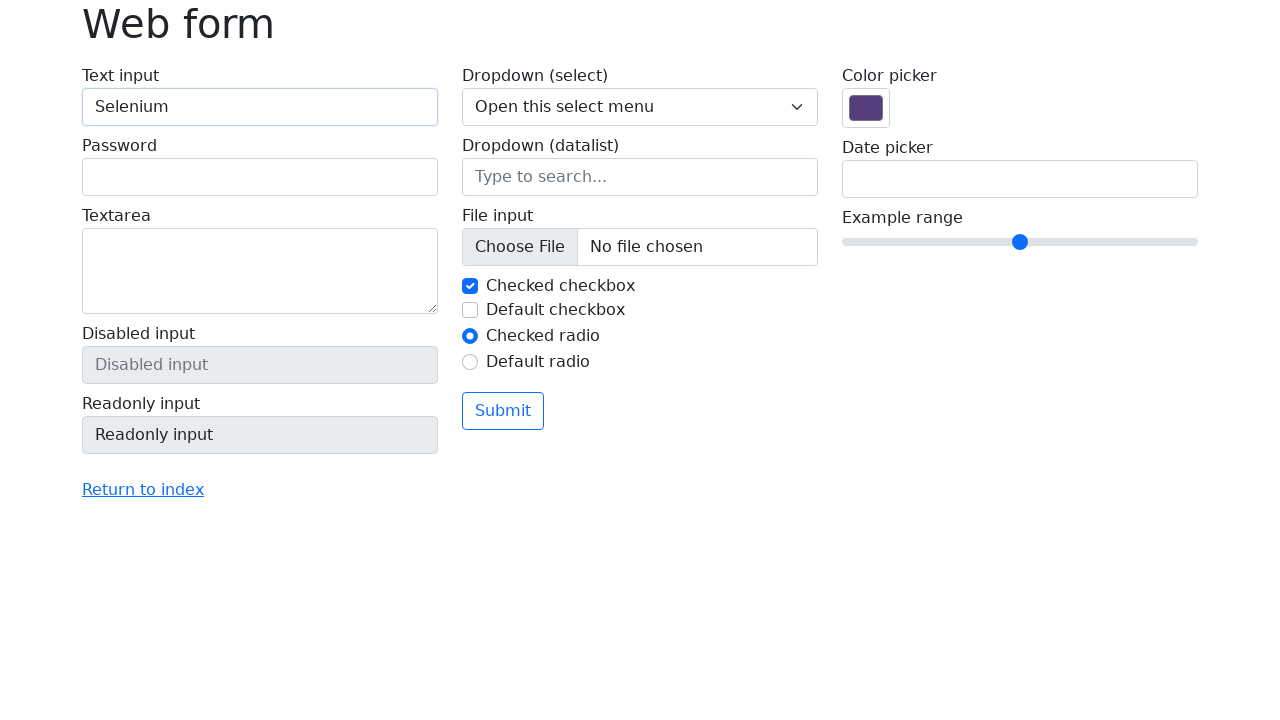

Clicked the submit button at (503, 411) on button
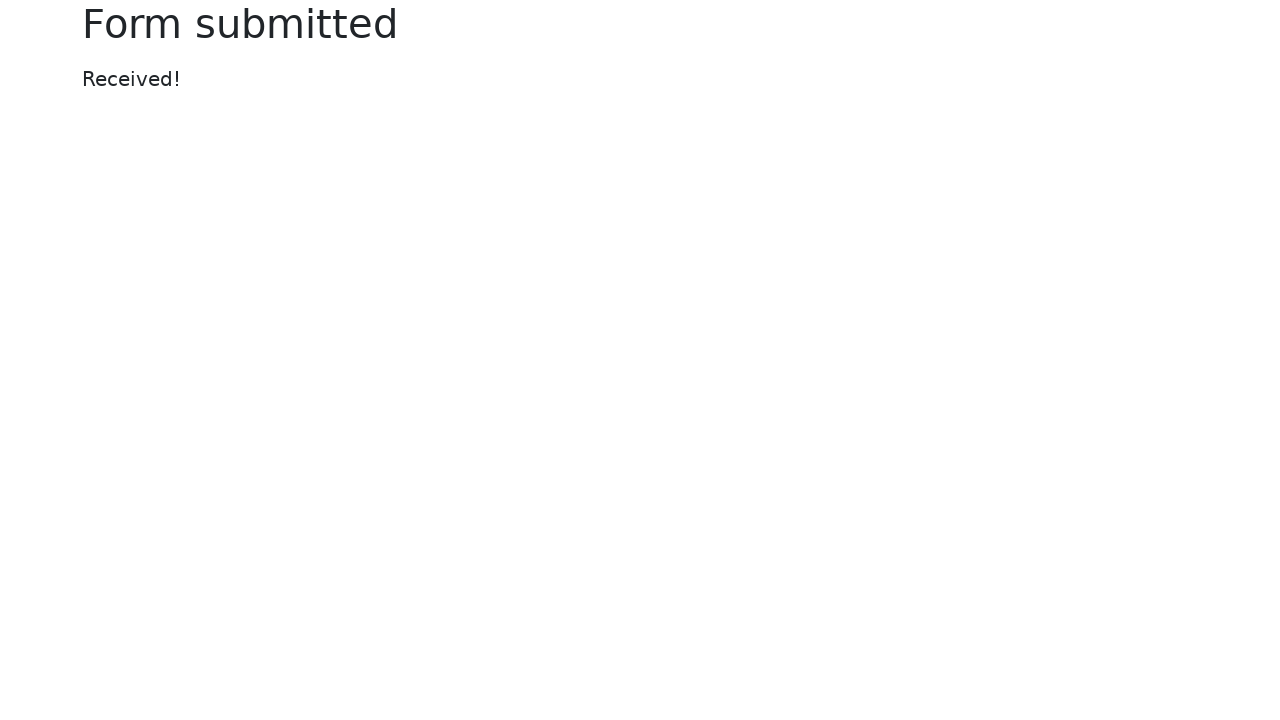

Success message appeared
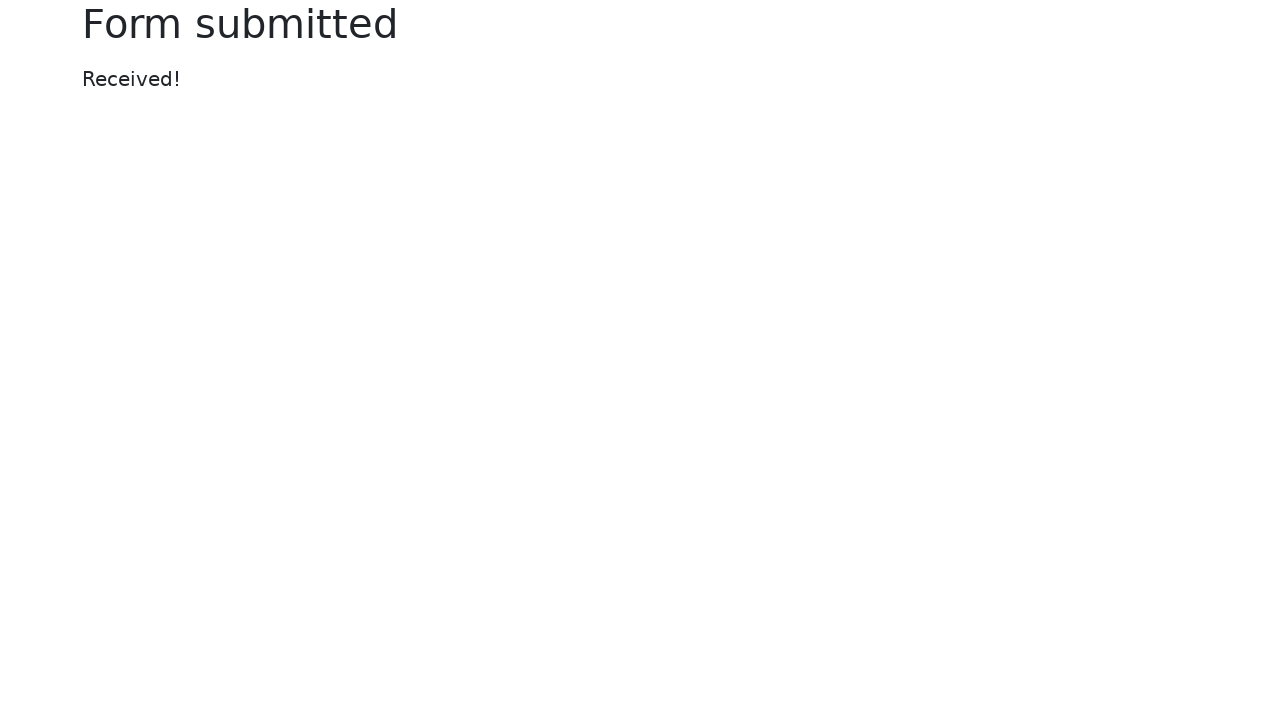

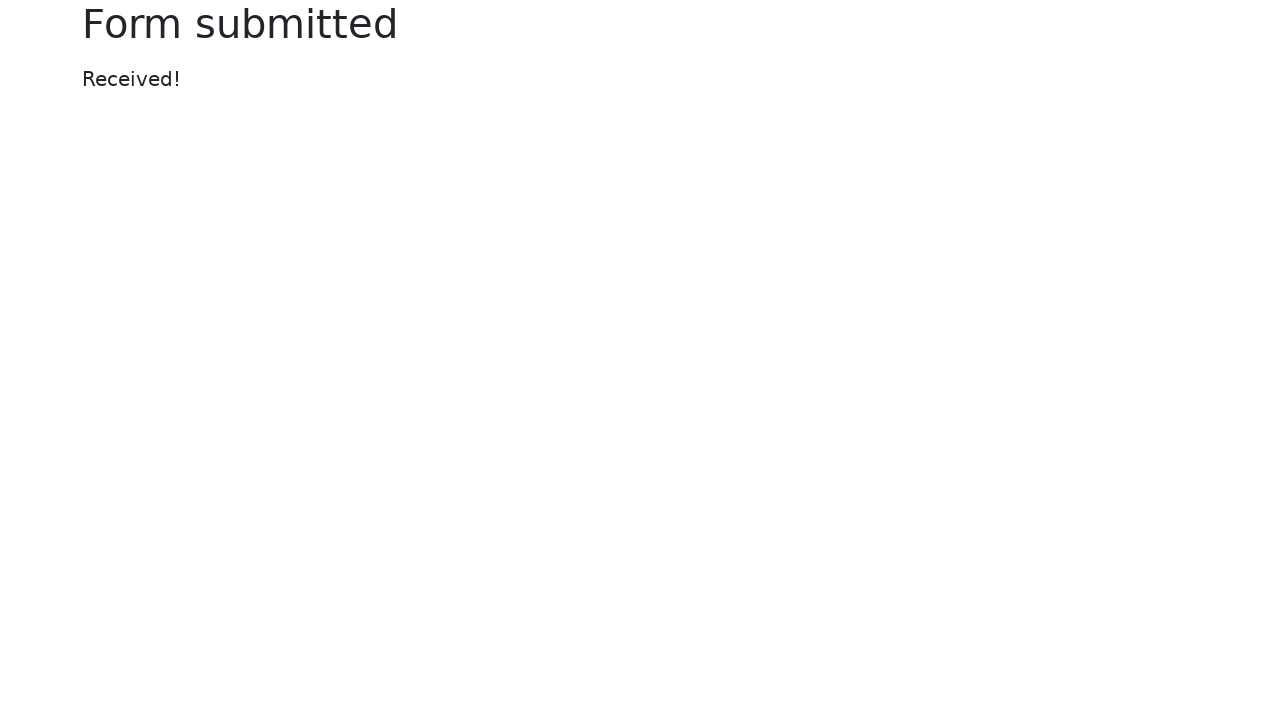